Tests radio button functionality by iterating through all radio buttons on the page and clicking each one sequentially using two different loop approaches

Starting URL: https://rahulshettyacademy.com/AutomationPractice/

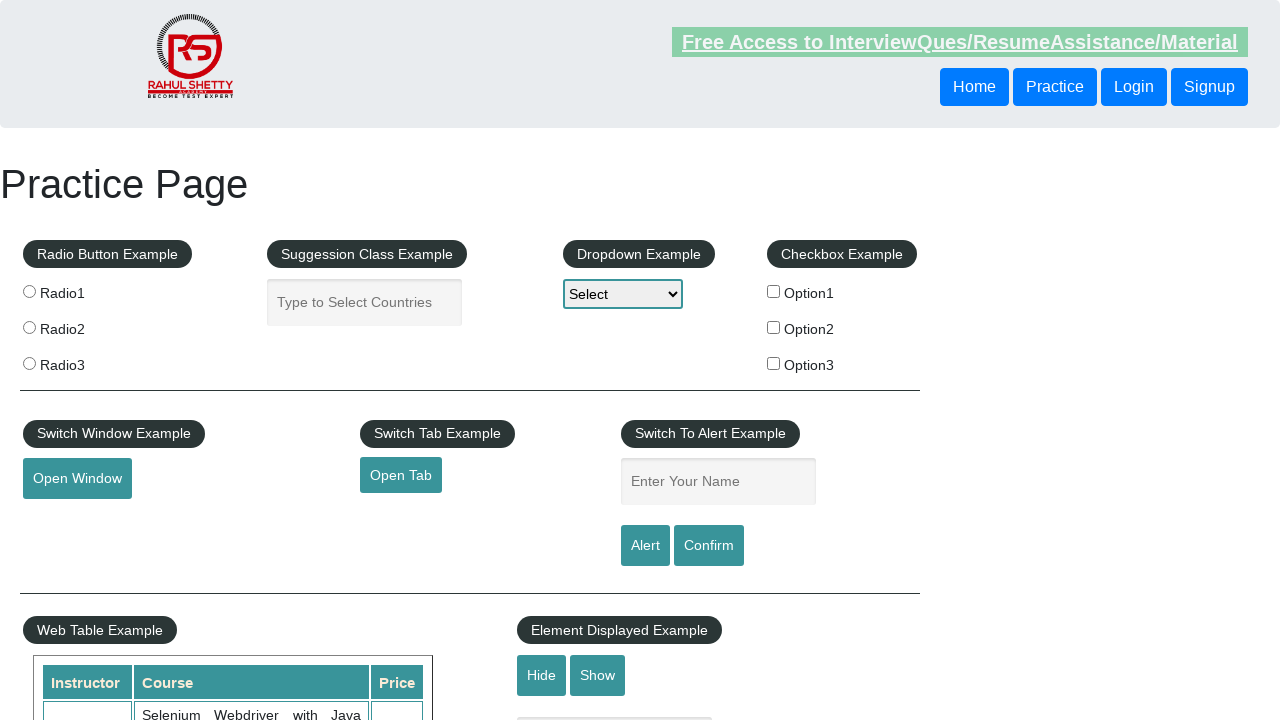

Waited for radio buttons to be present on the page
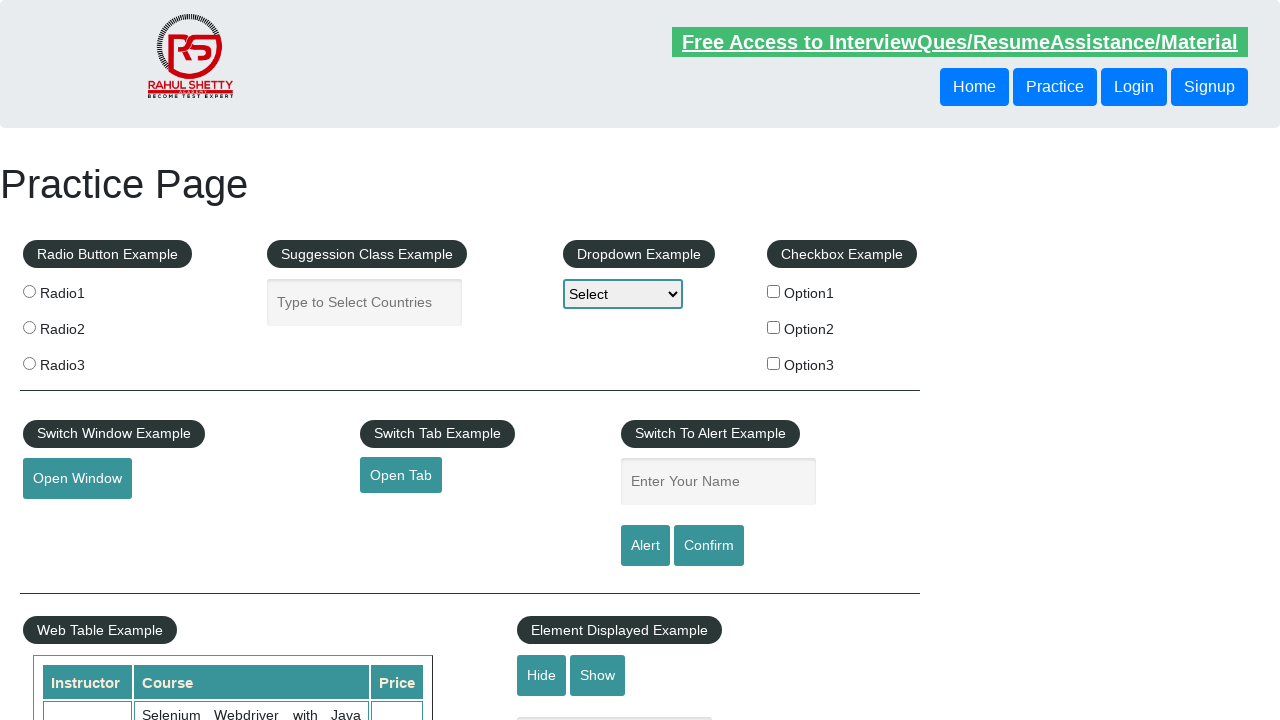

Located all radio buttons with name 'radioButton'
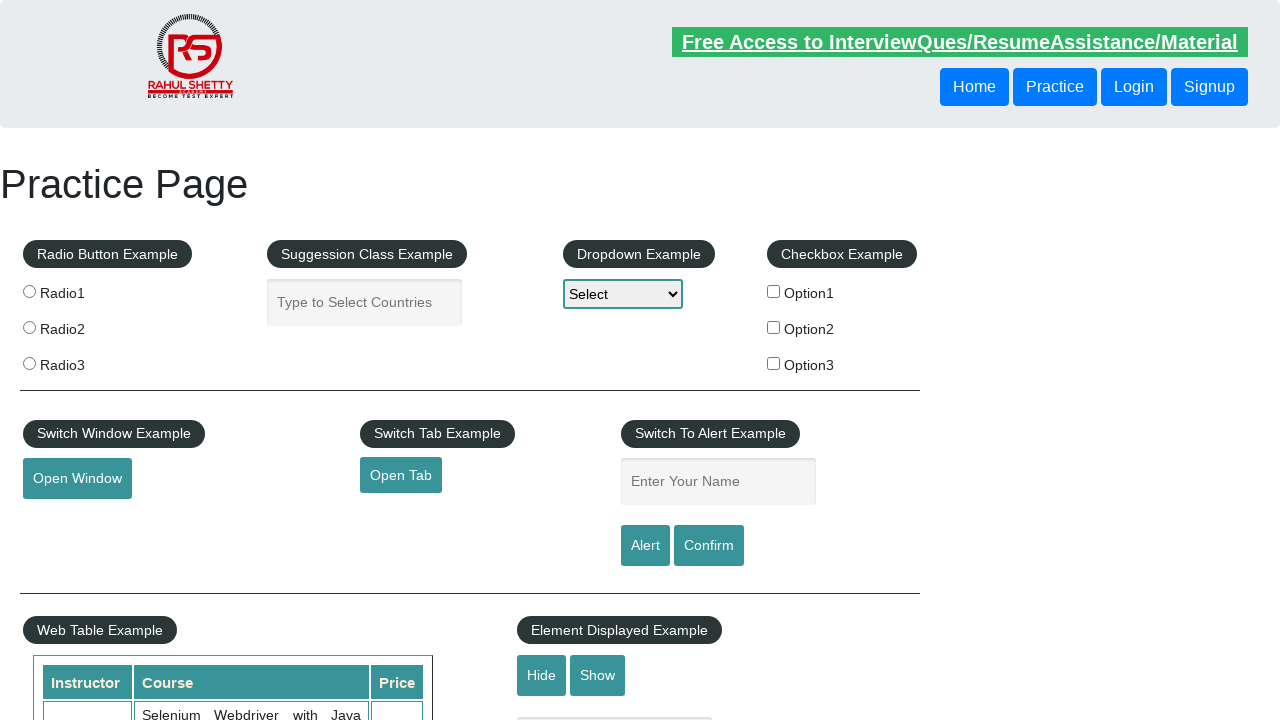

Found 3 radio buttons on the page
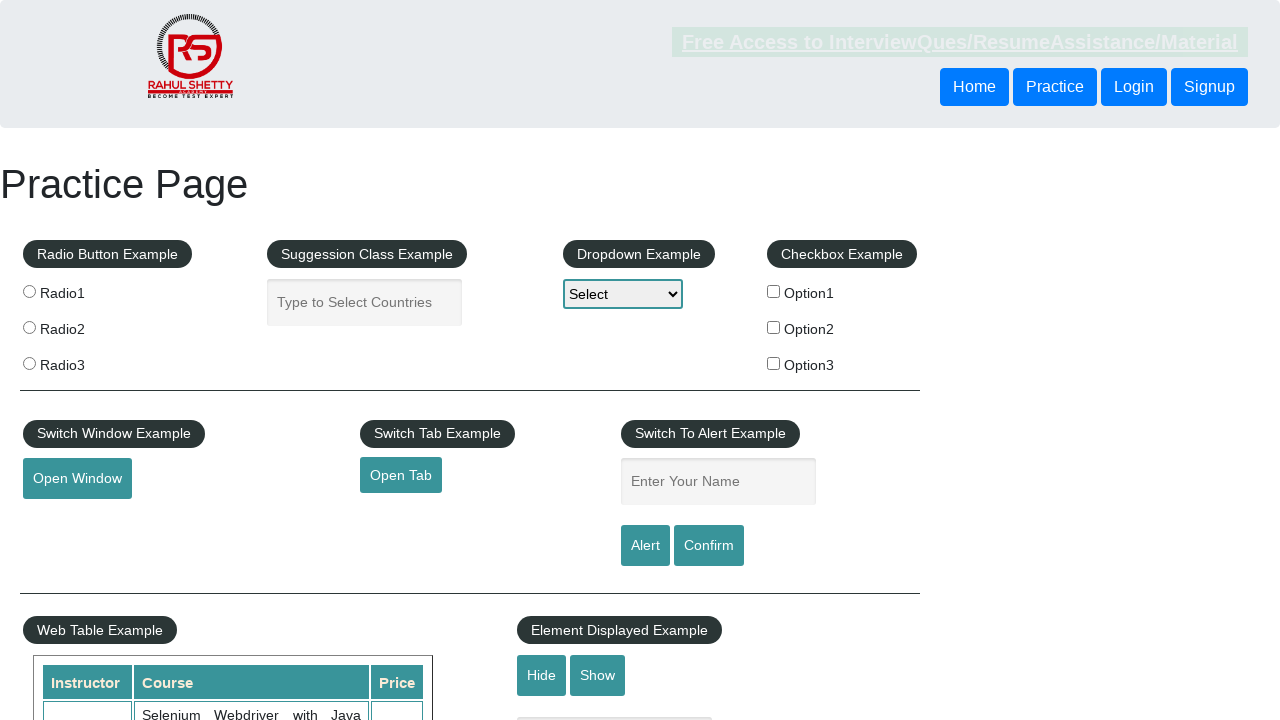

Clicked radio button at index 0 in first loop at (29, 291) on input[name='radioButton'] >> nth=0
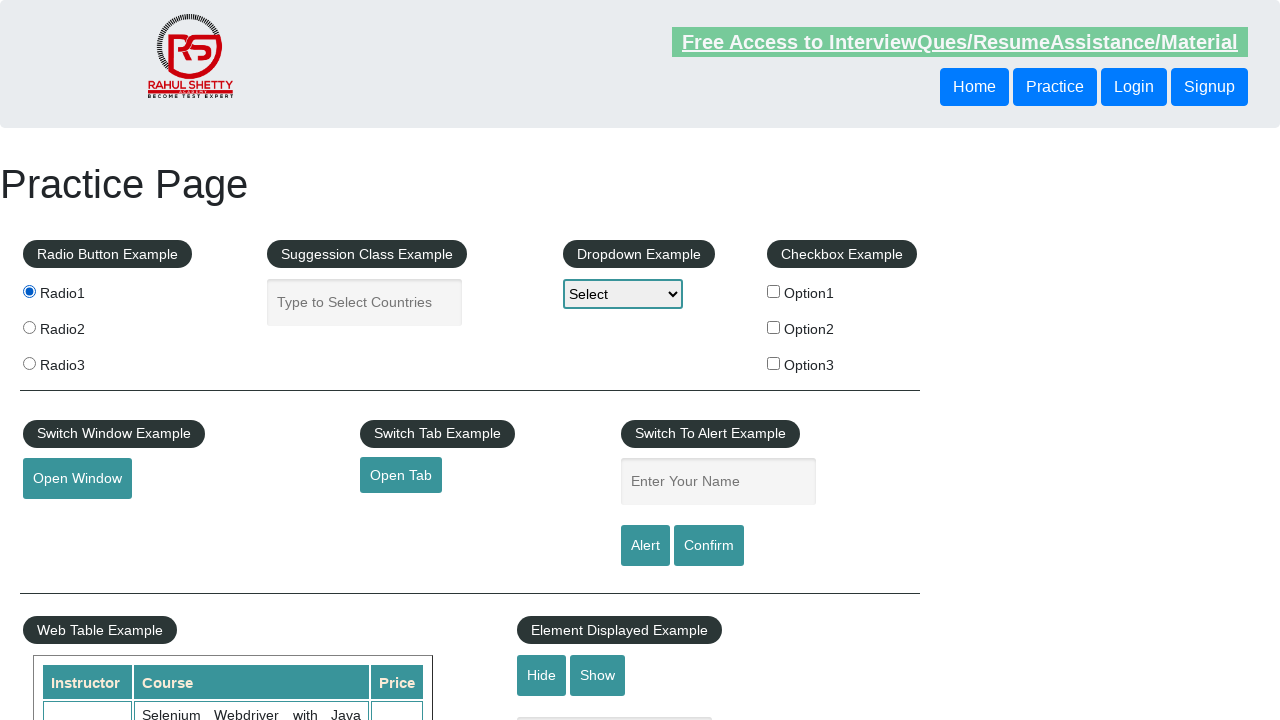

Waited 1 second after clicking radio button at index 0
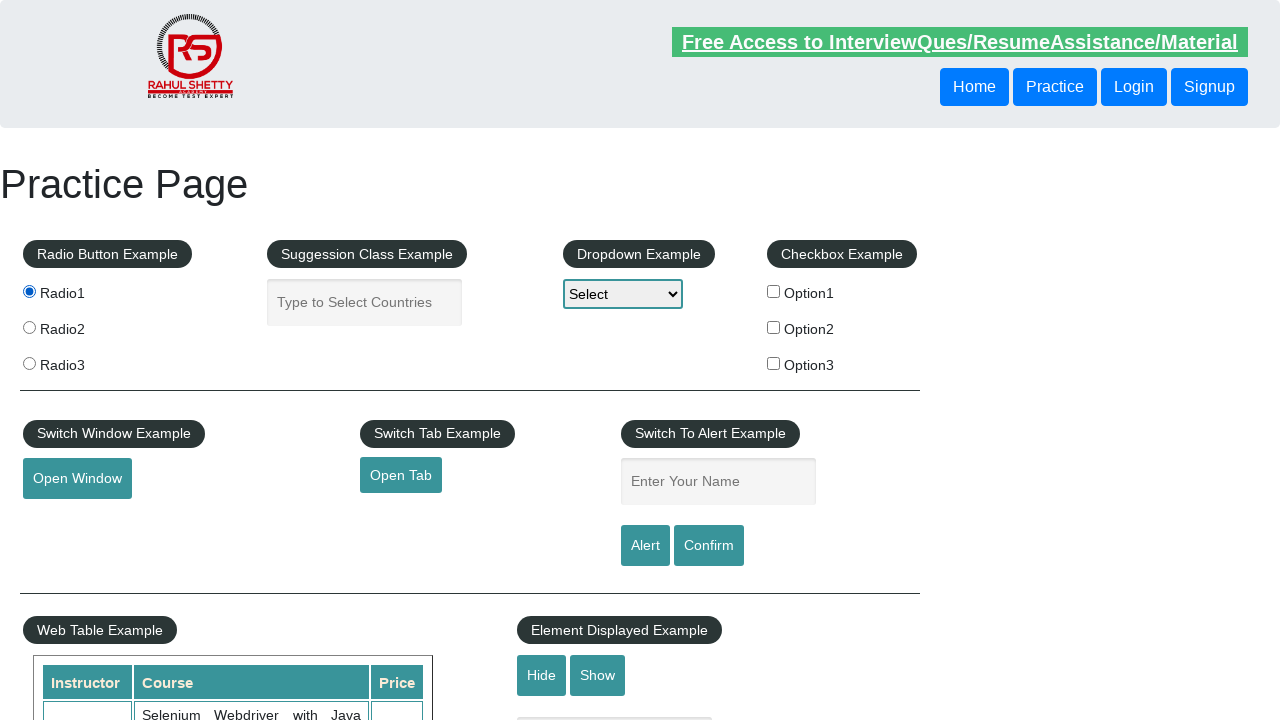

Clicked radio button at index 1 in first loop at (29, 327) on input[name='radioButton'] >> nth=1
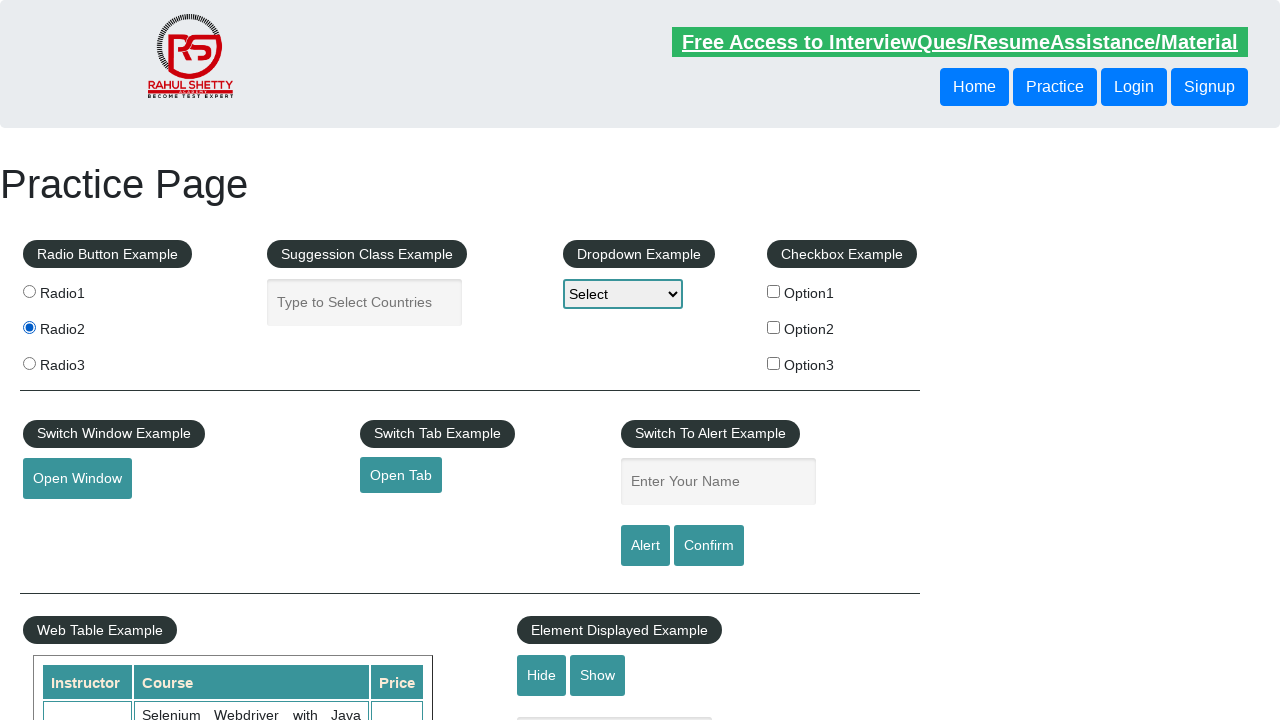

Waited 1 second after clicking radio button at index 1
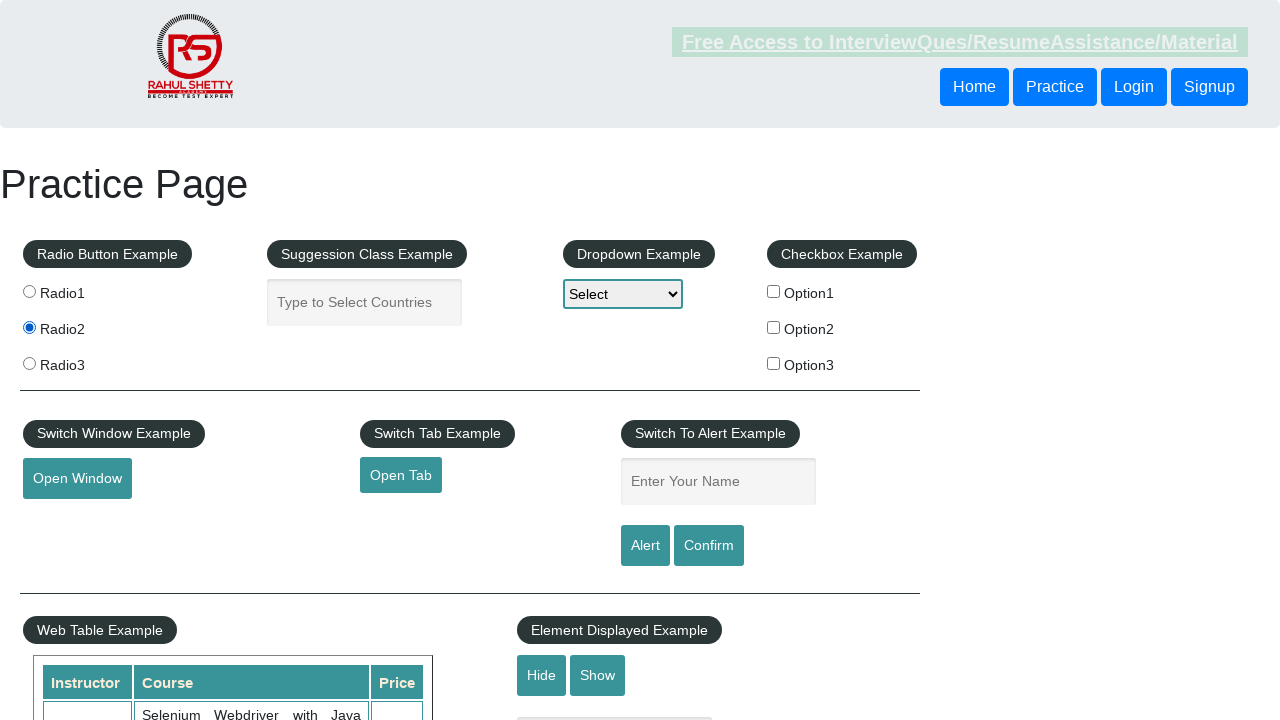

Clicked radio button at index 2 in first loop at (29, 363) on input[name='radioButton'] >> nth=2
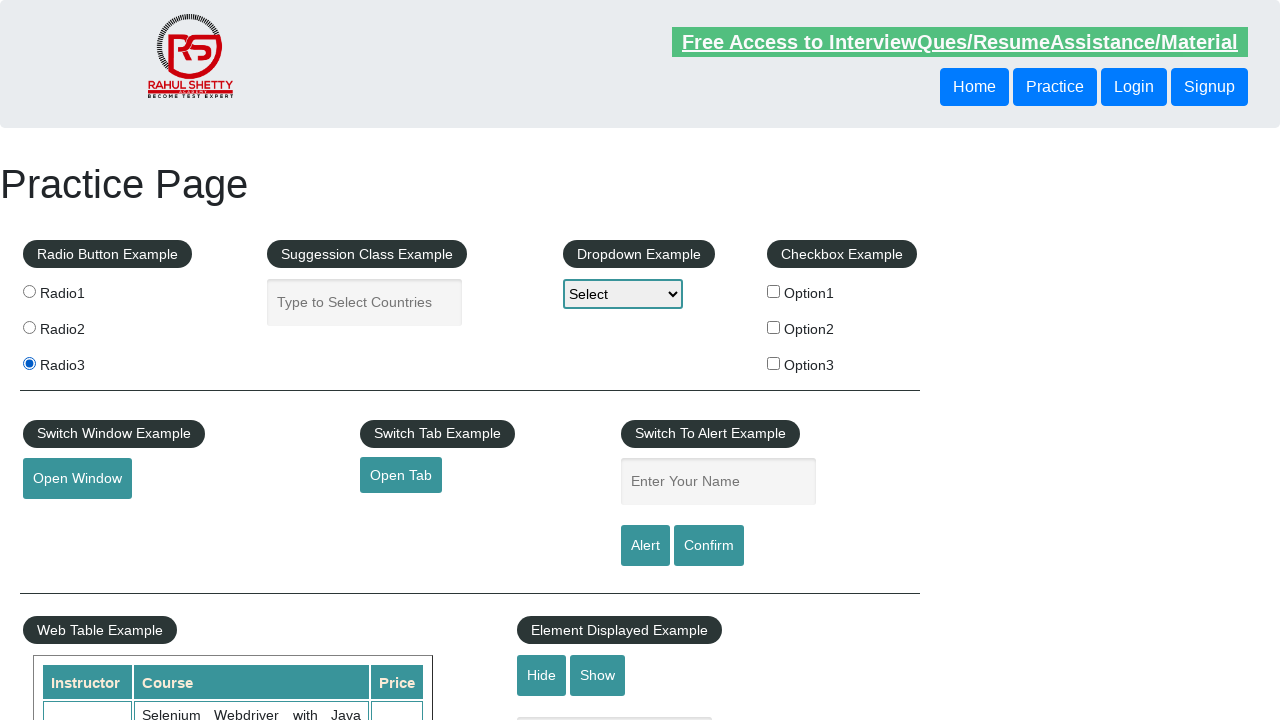

Waited 1 second after clicking radio button at index 2
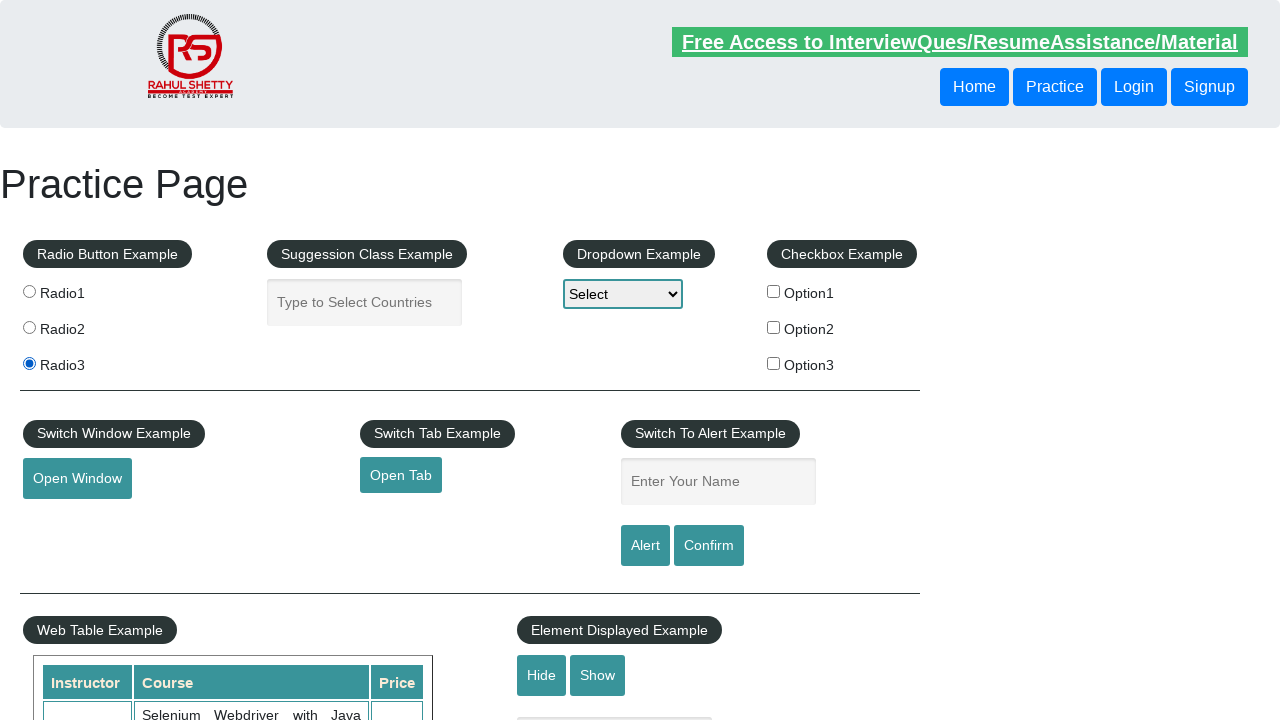

Clicked radio button at index 0 in second loop at (29, 291) on input[name='radioButton'] >> nth=0
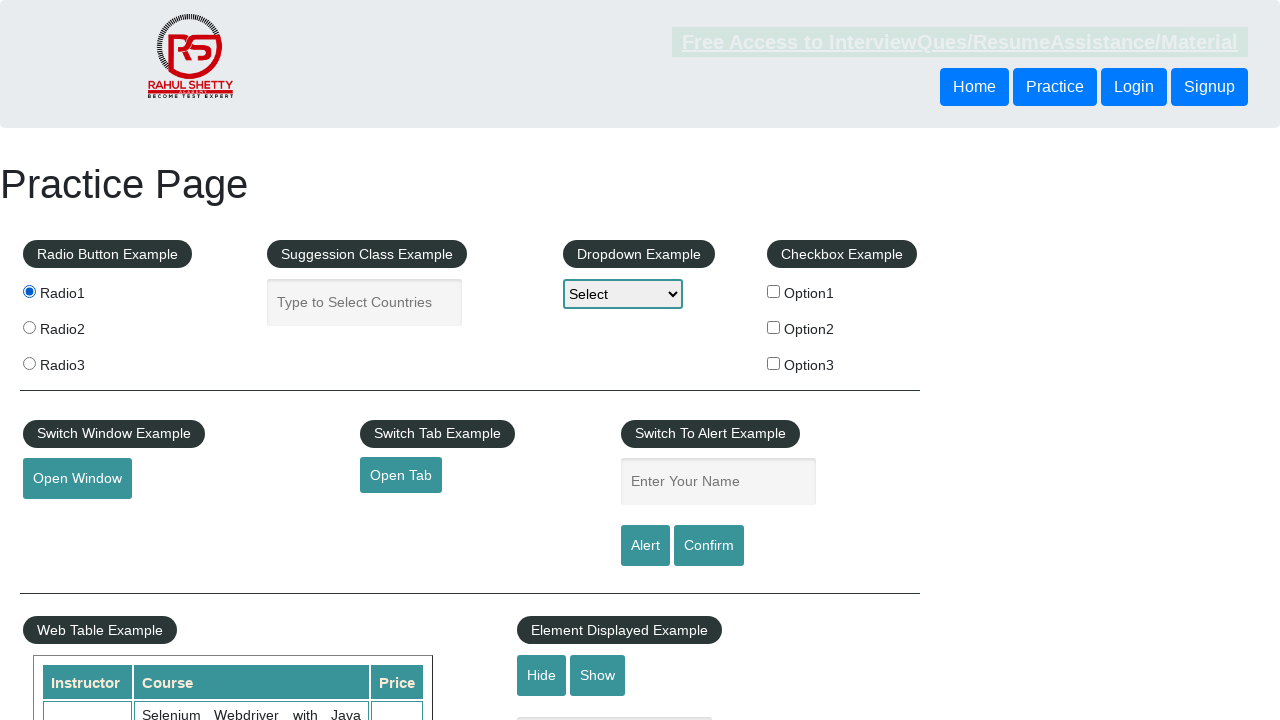

Waited 1 second after clicking radio button at index 0 in second loop
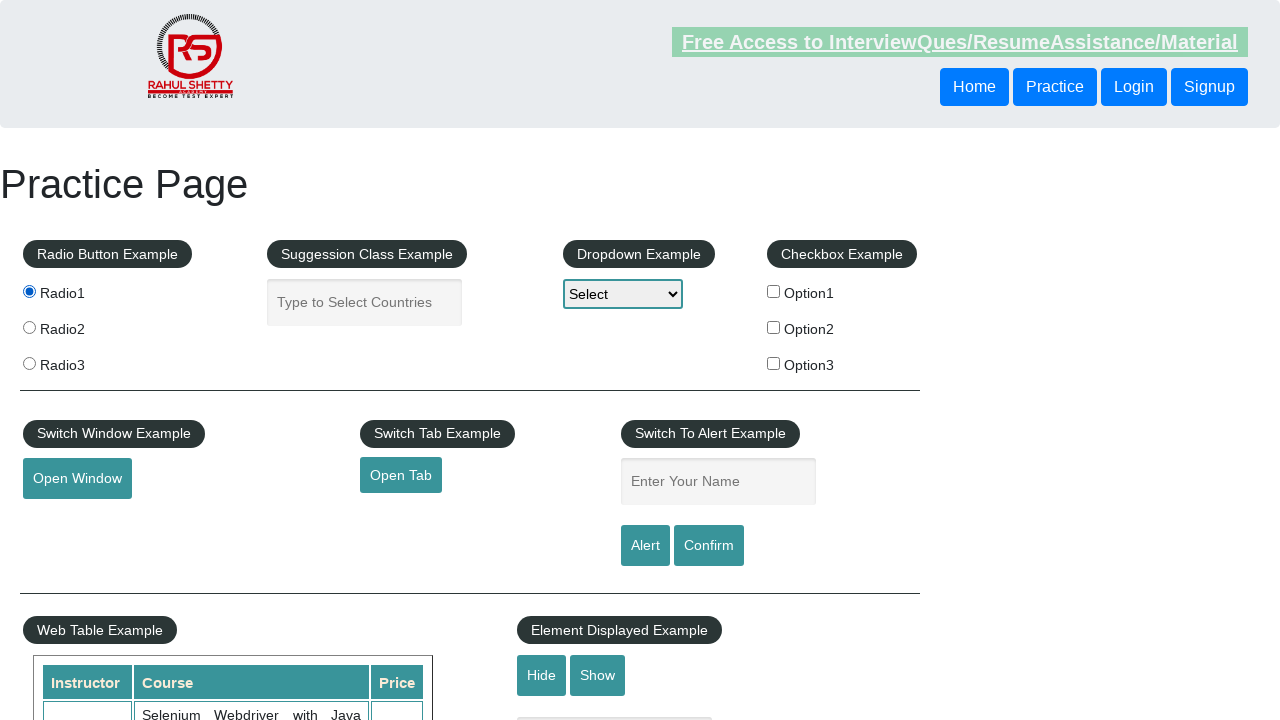

Clicked radio button at index 1 in second loop at (29, 327) on input[name='radioButton'] >> nth=1
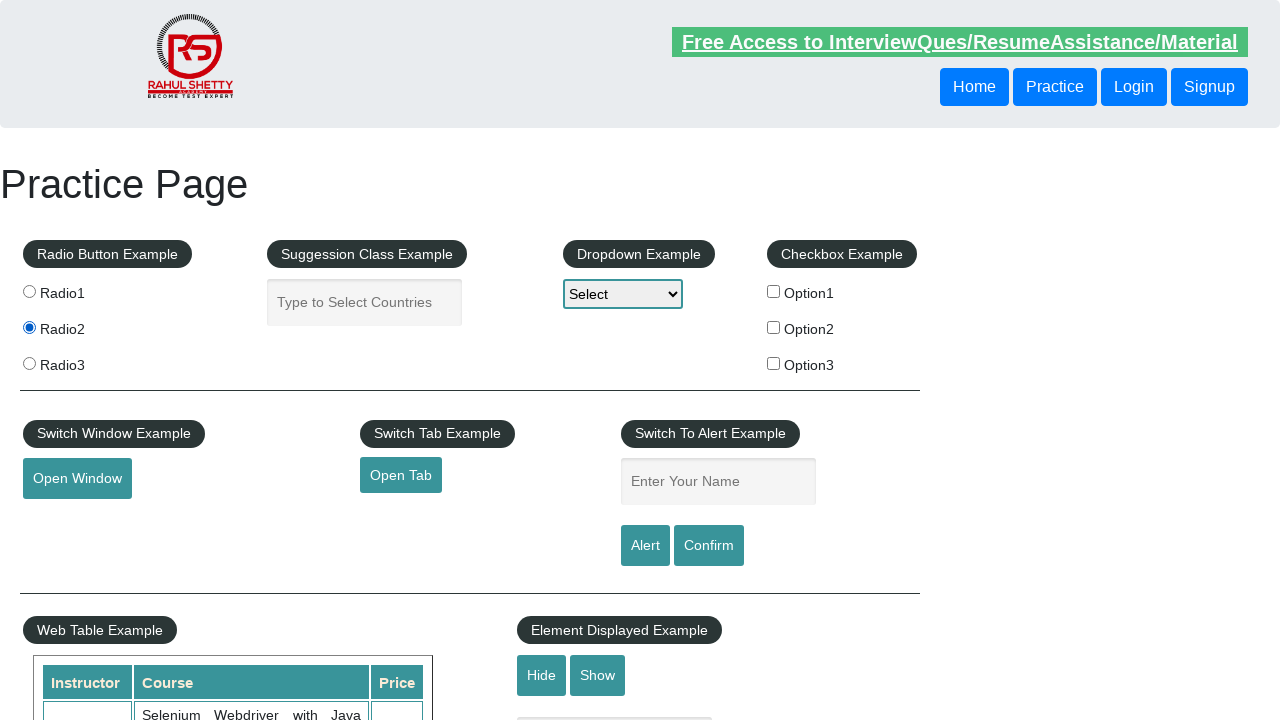

Waited 1 second after clicking radio button at index 1 in second loop
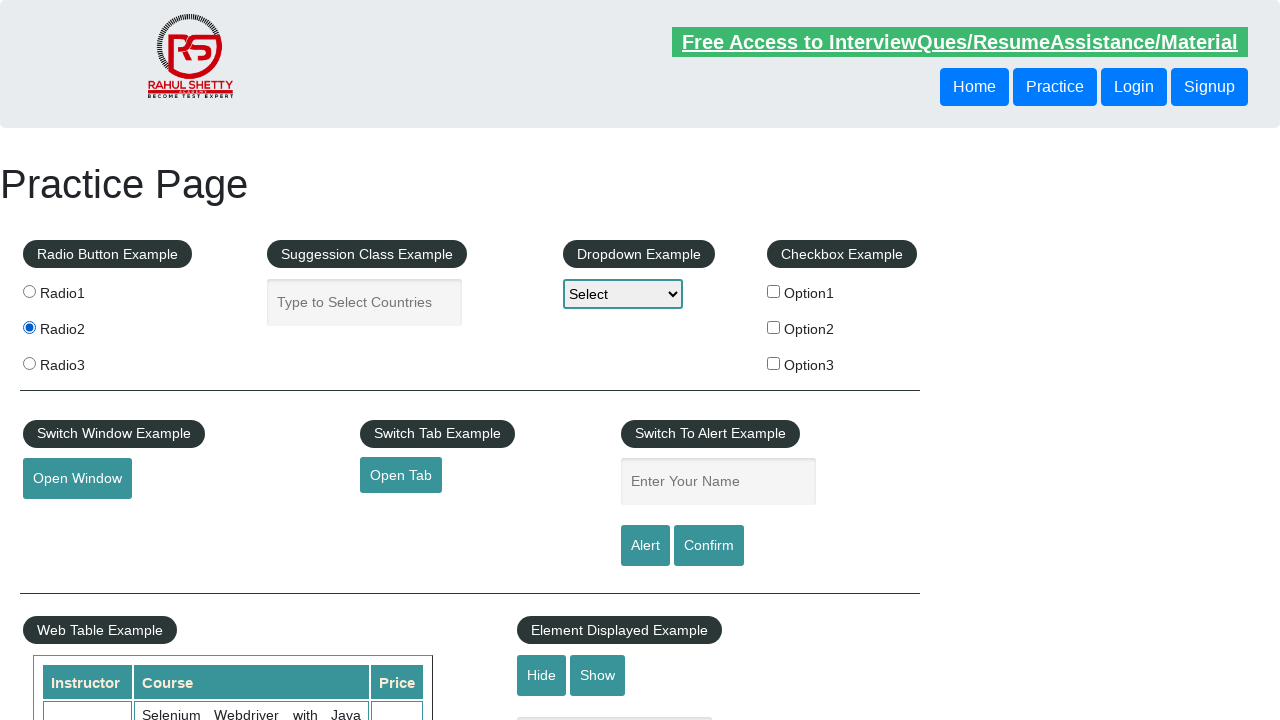

Clicked radio button at index 2 in second loop at (29, 363) on input[name='radioButton'] >> nth=2
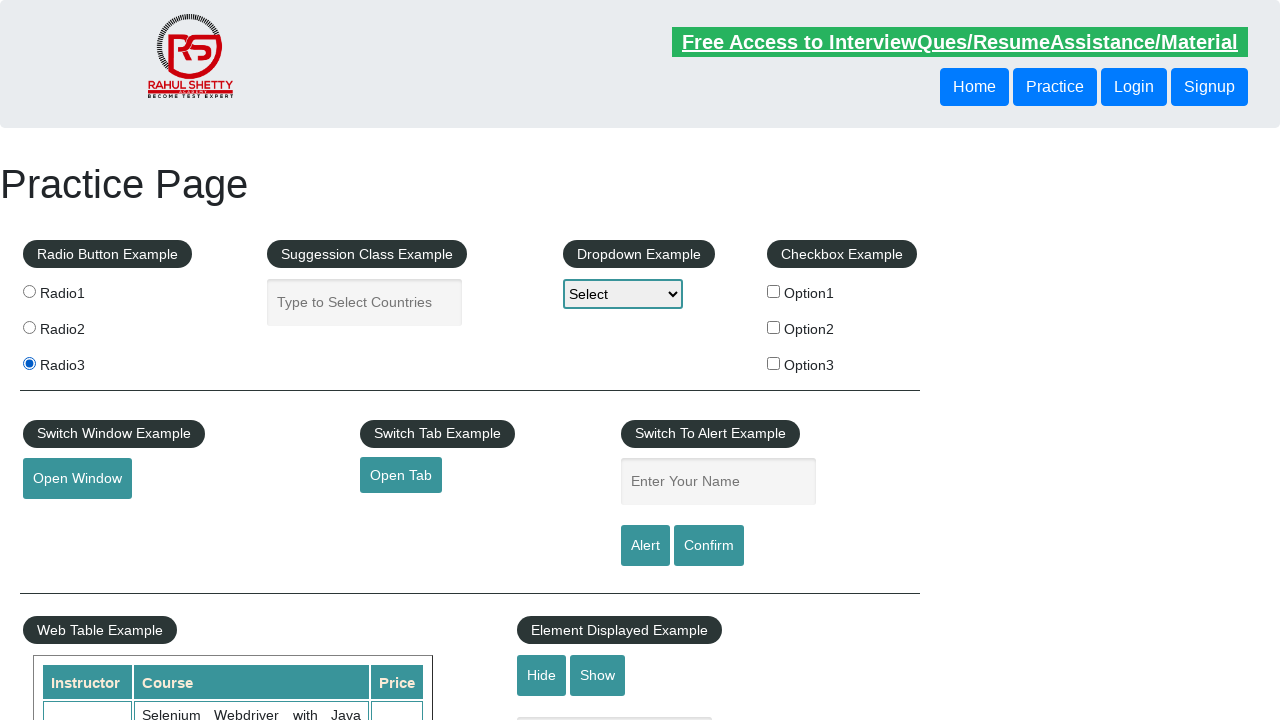

Waited 1 second after clicking radio button at index 2 in second loop
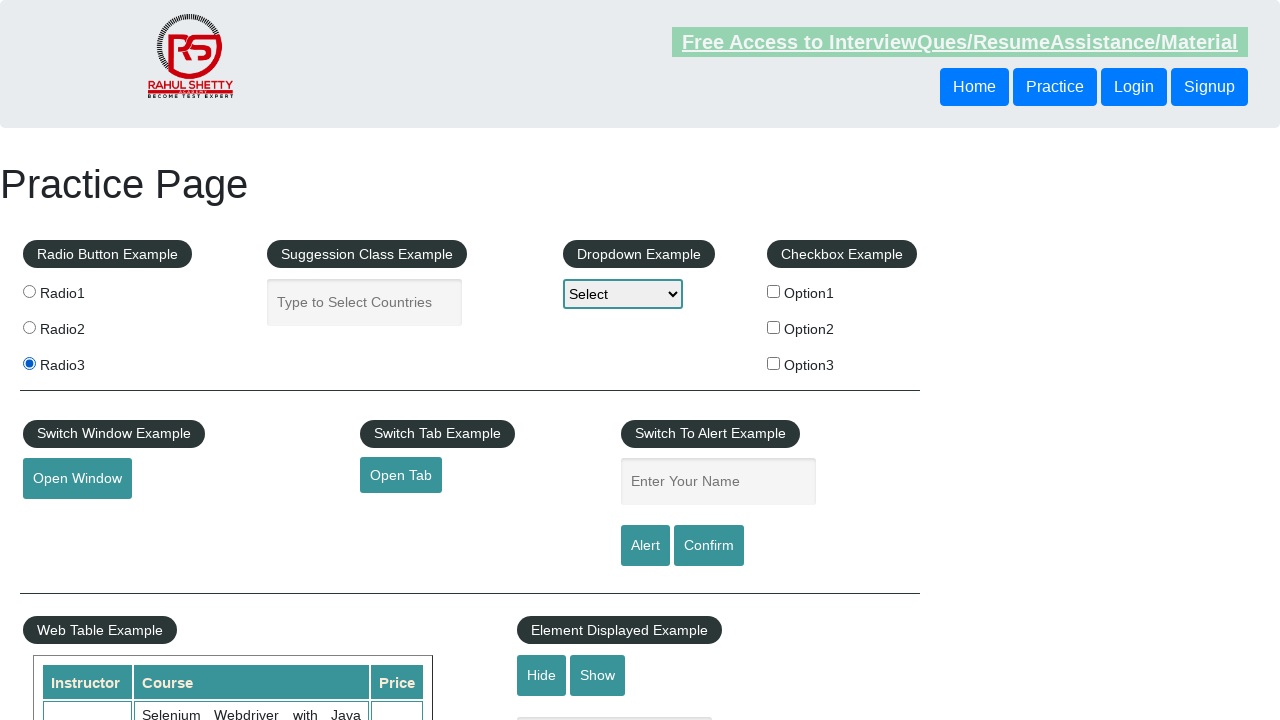

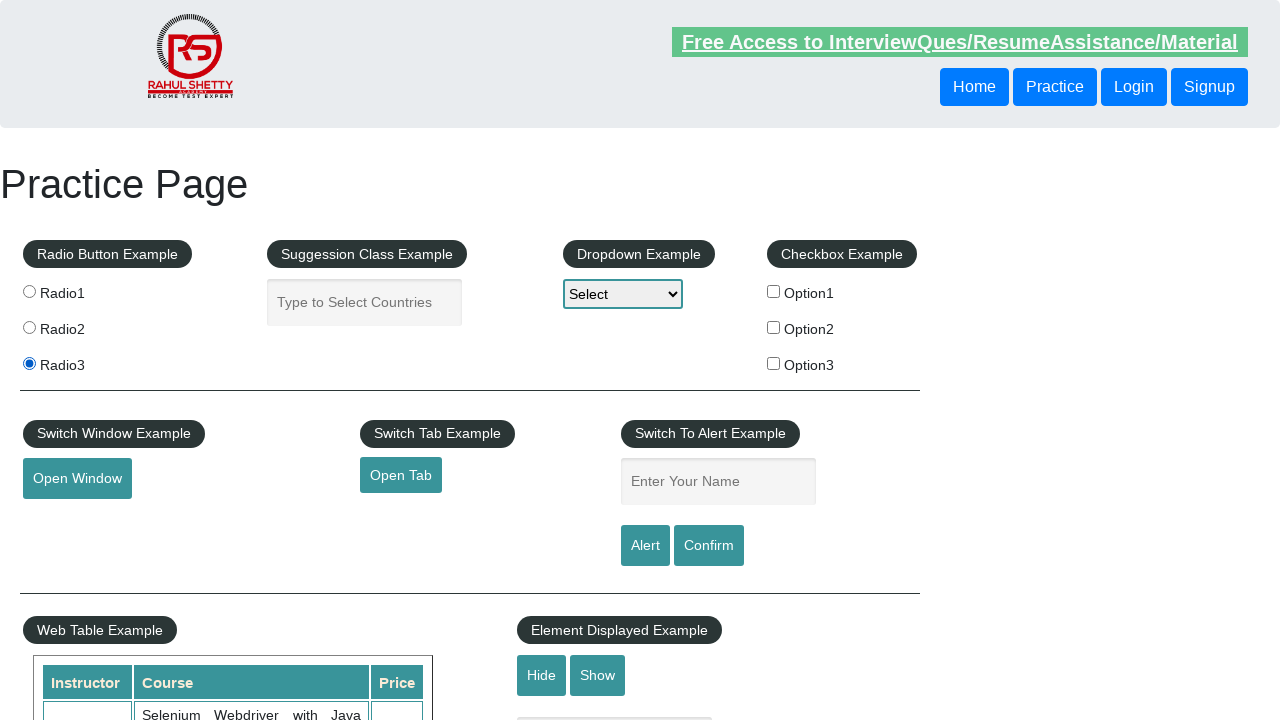